Navigates to the drag and drop demo page and performs a drag and drop action from element A to element B

Starting URL: https://the-internet.herokuapp.com/drag_and_drop

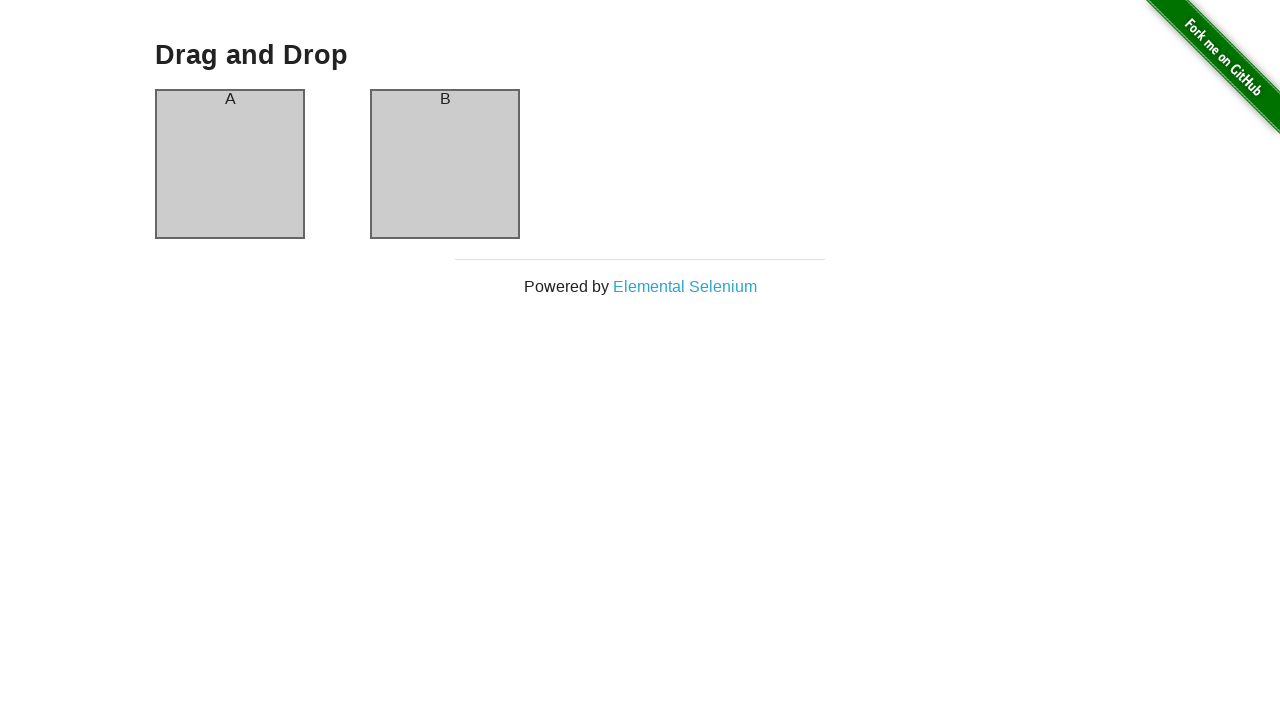

Waited for element A to be visible
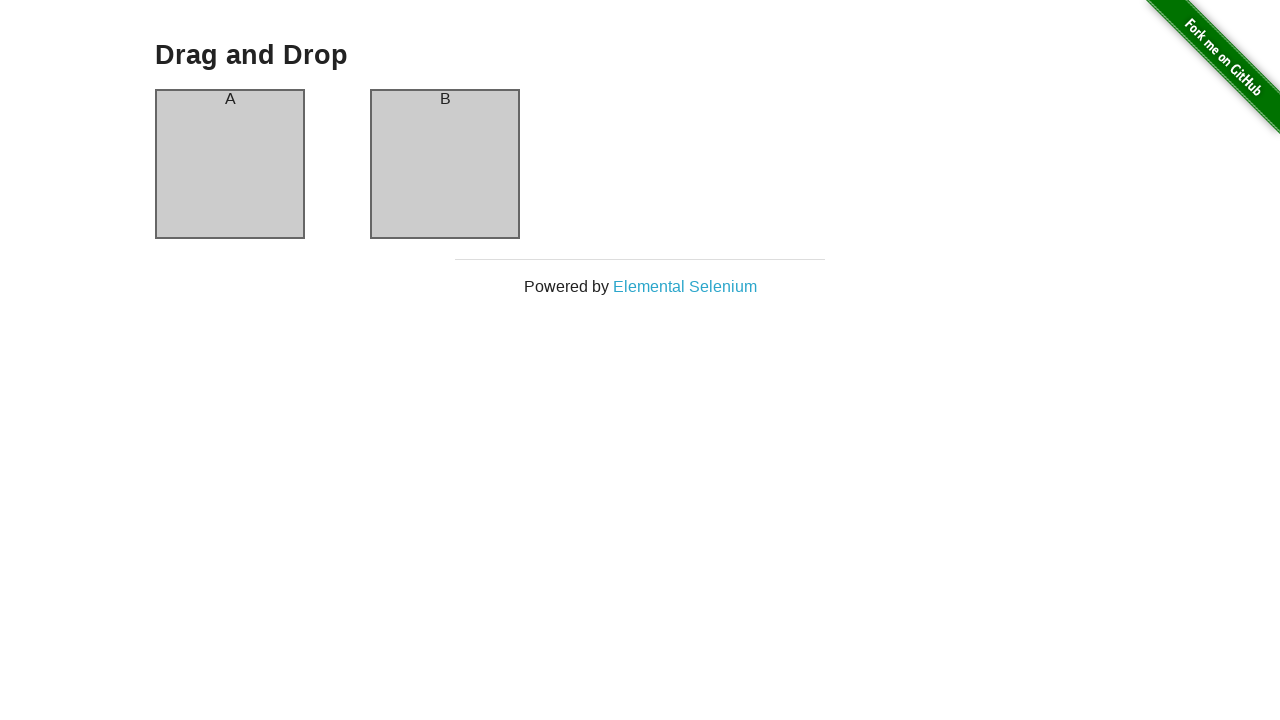

Waited for element B to be visible
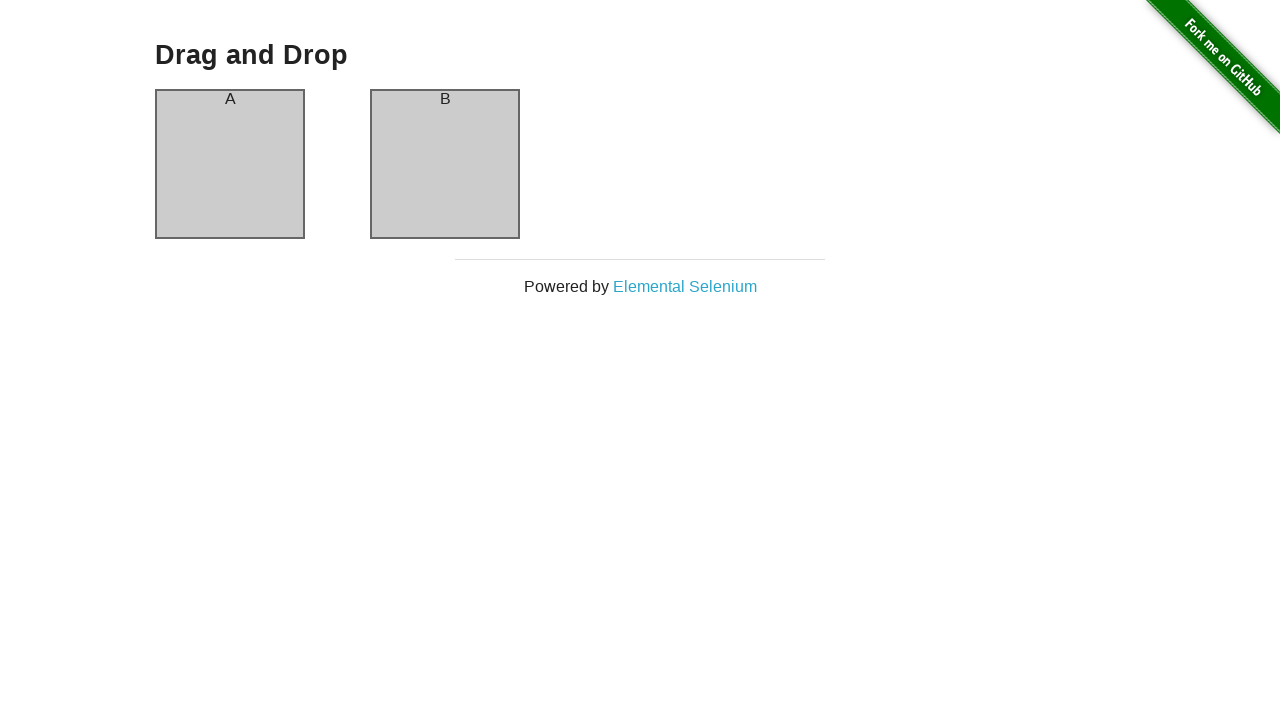

Performed drag and drop action from element A to element B at (445, 164)
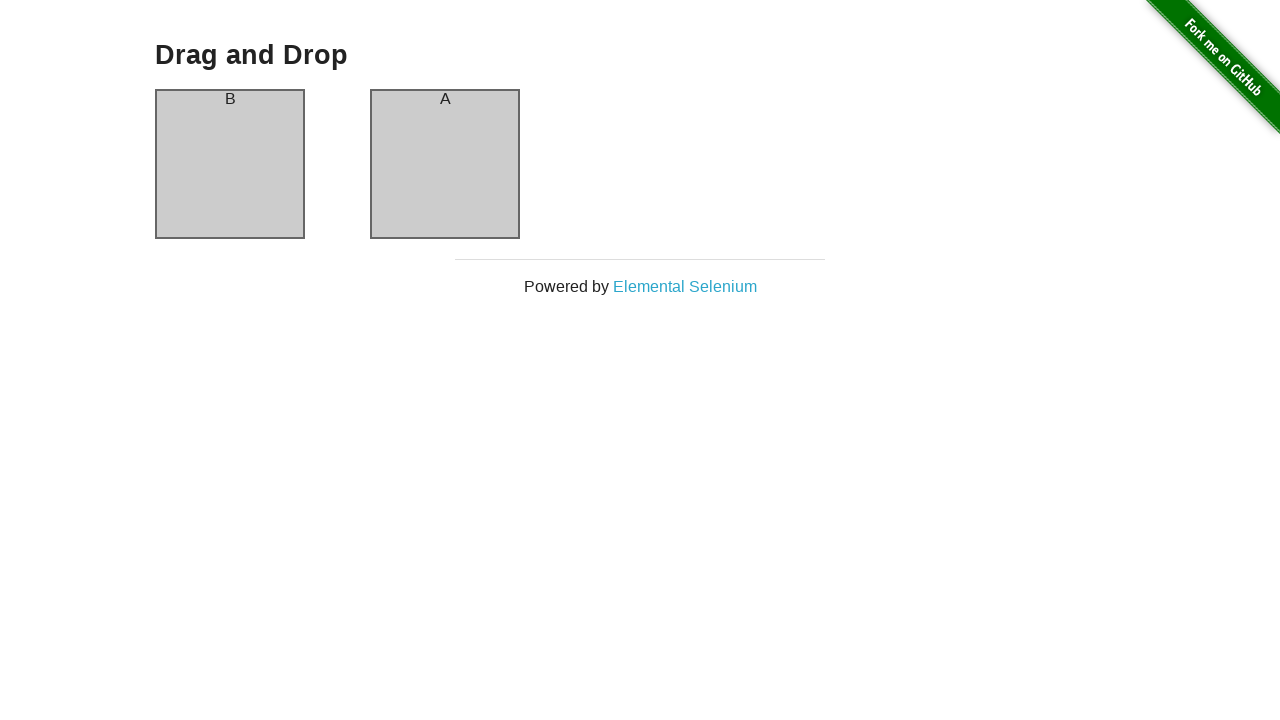

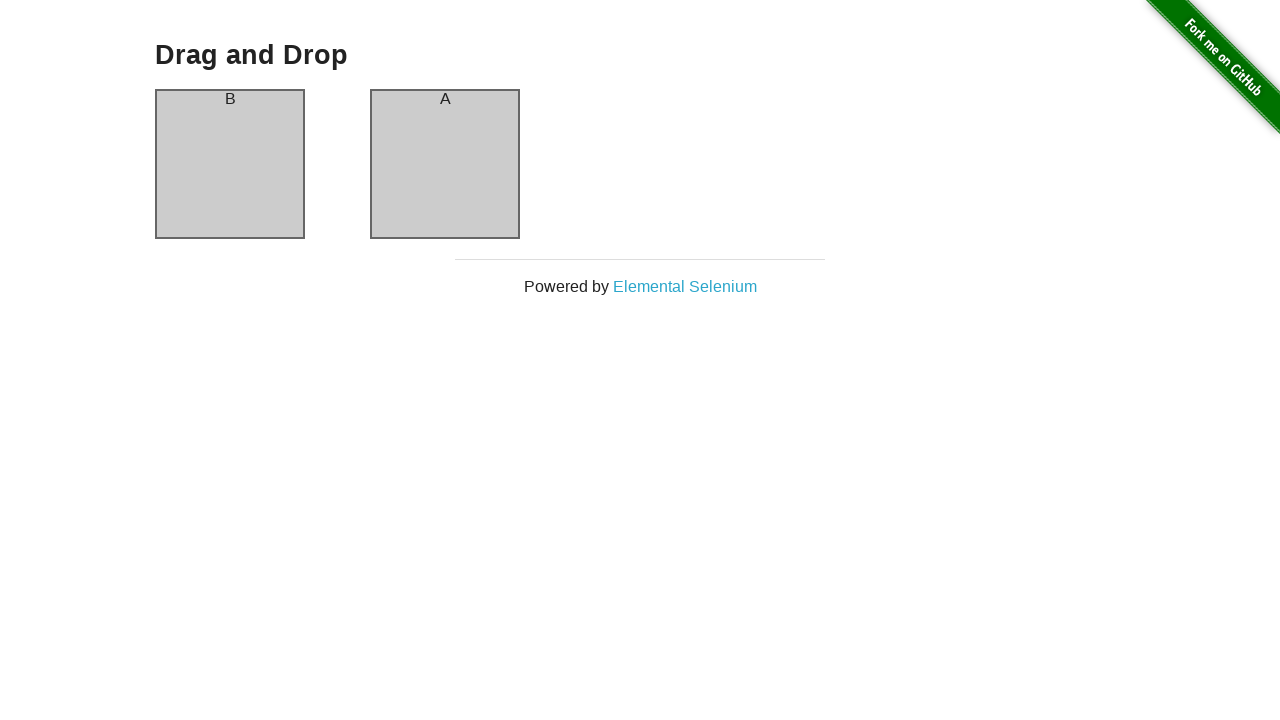